Tests adding 10 stars, then deleting 2 stars and verifying 8 remain, then deleting 5 more stars and verifying 3 remain.

Starting URL: https://claruswaysda.github.io/addDeleteStar.html

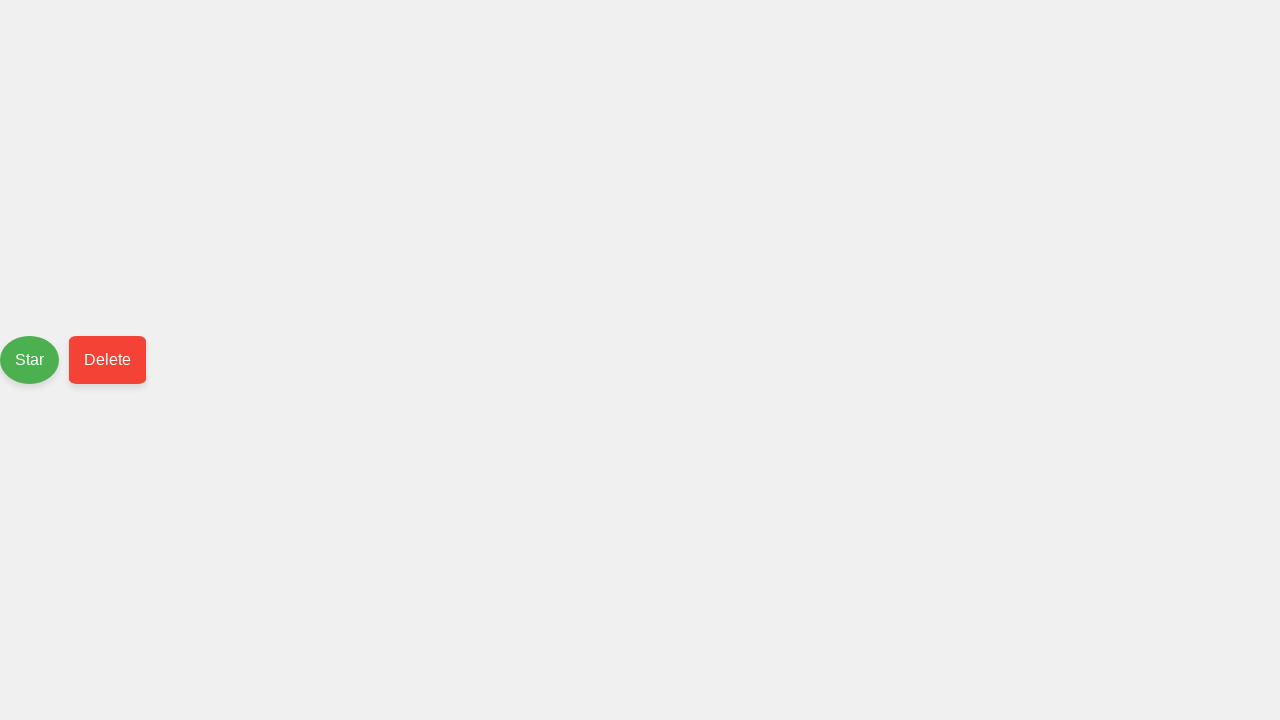

Navigated to Add/Delete Star test page
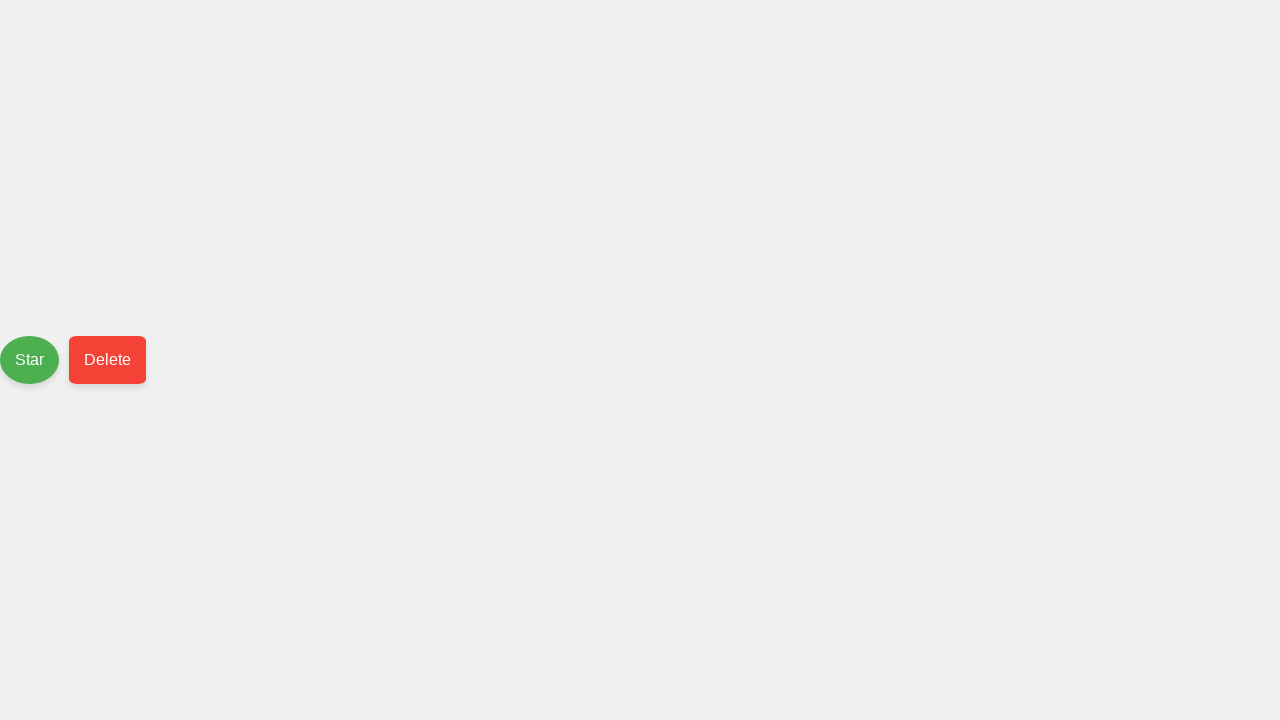

Clicked add button (iteration 1/10) at (30, 360) on #push-button
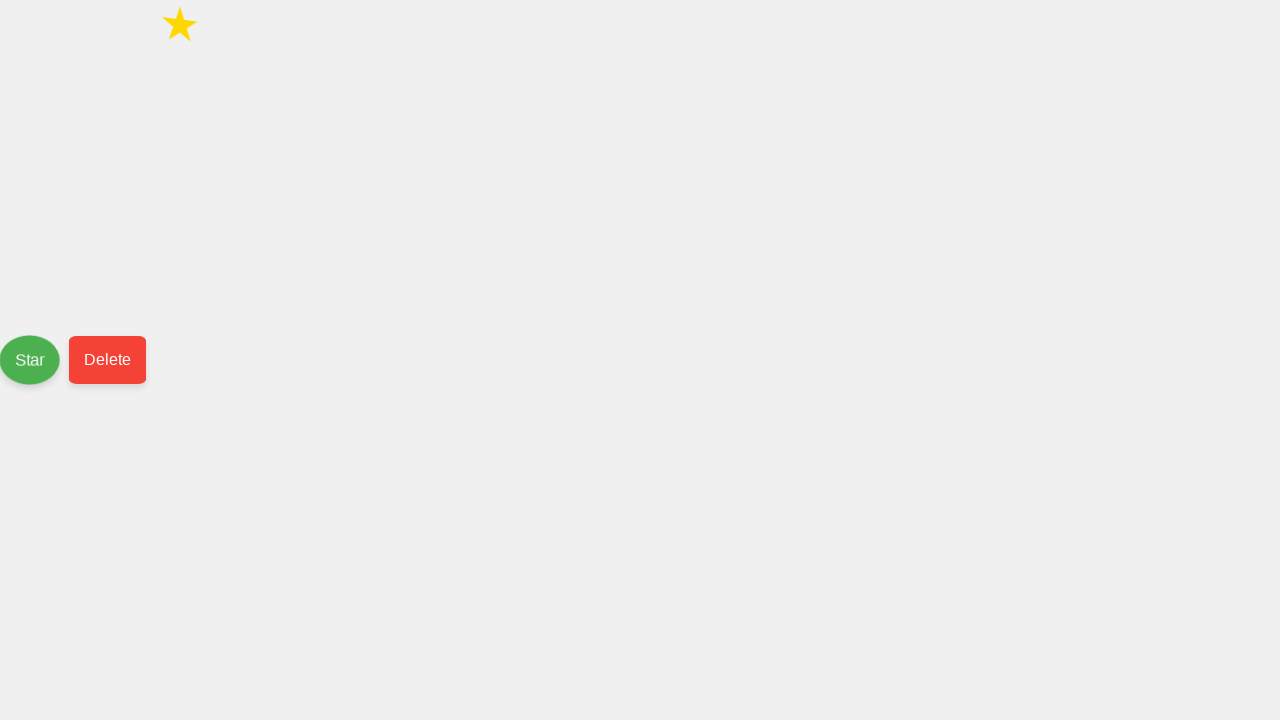

Clicked add button (iteration 2/10) at (31, 360) on #push-button
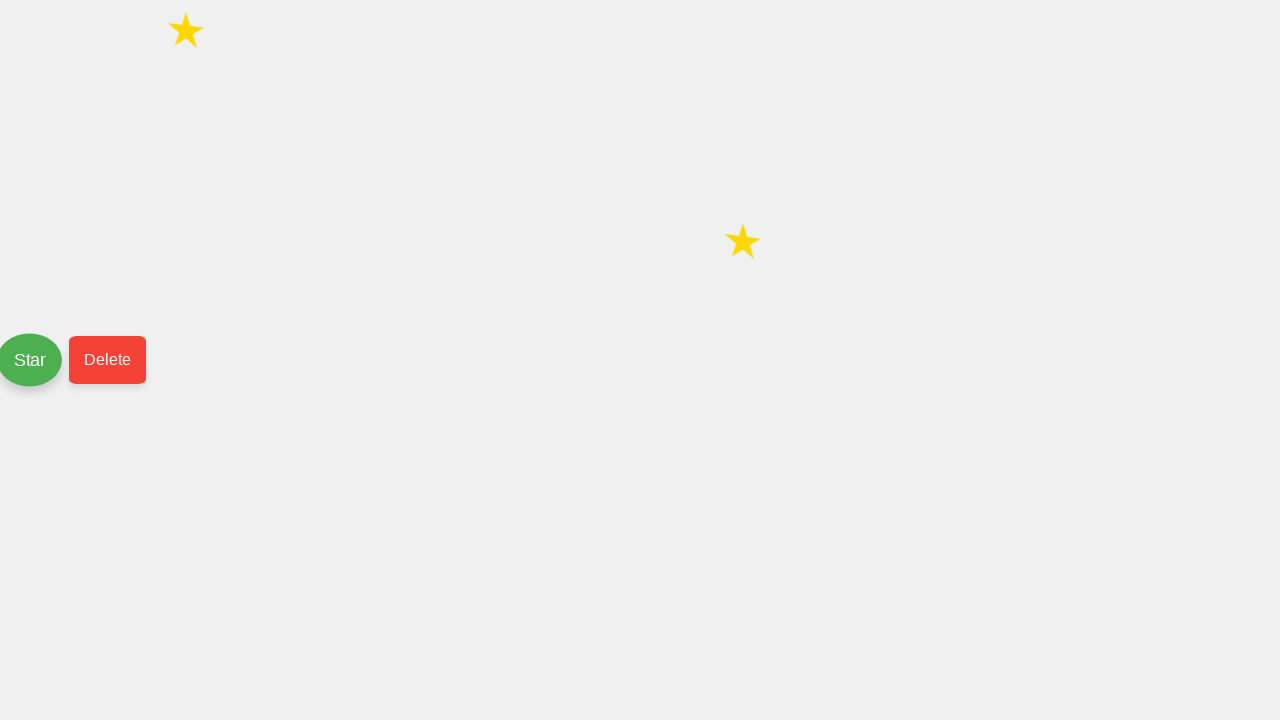

Clicked add button (iteration 3/10) at (31, 360) on #push-button
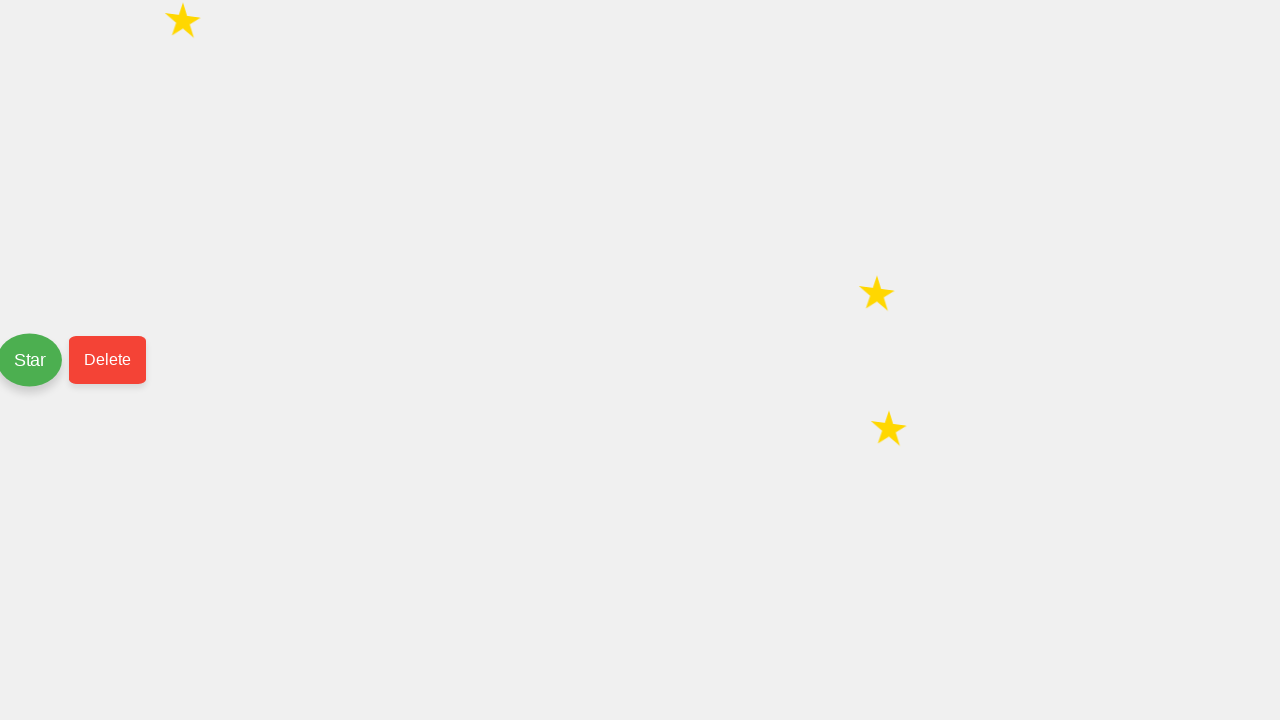

Clicked add button (iteration 4/10) at (31, 360) on #push-button
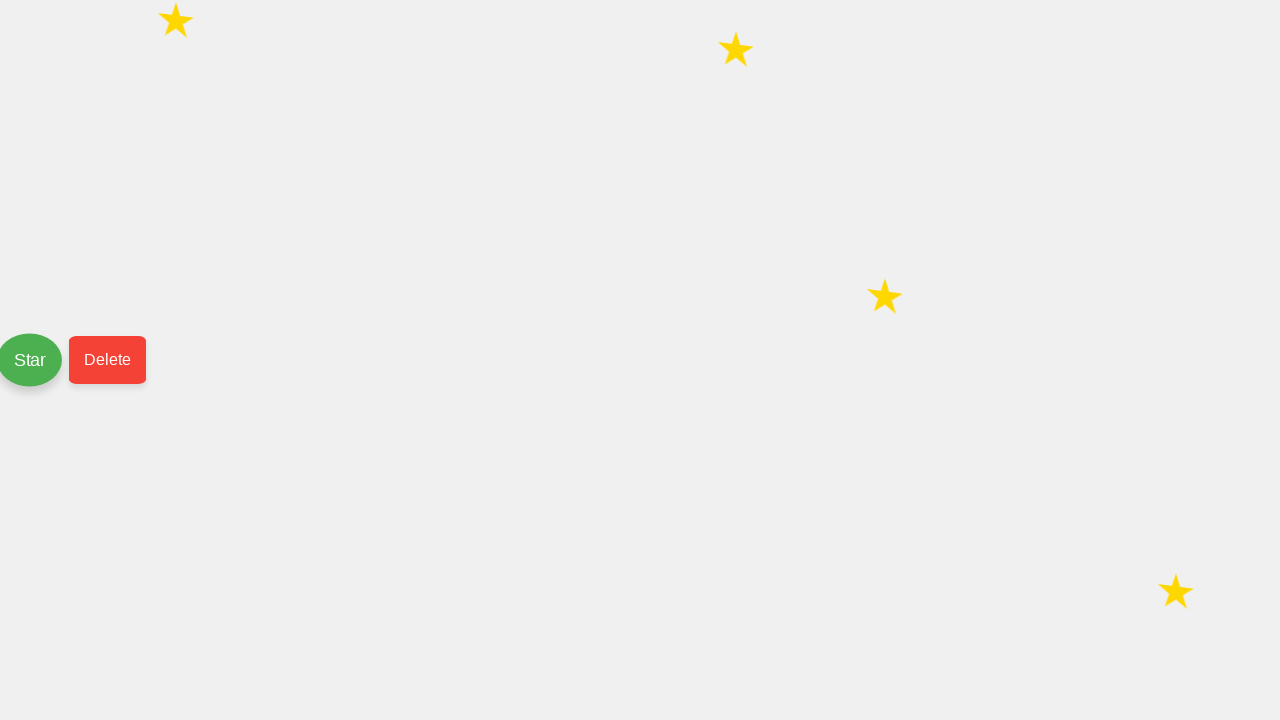

Clicked add button (iteration 5/10) at (31, 360) on #push-button
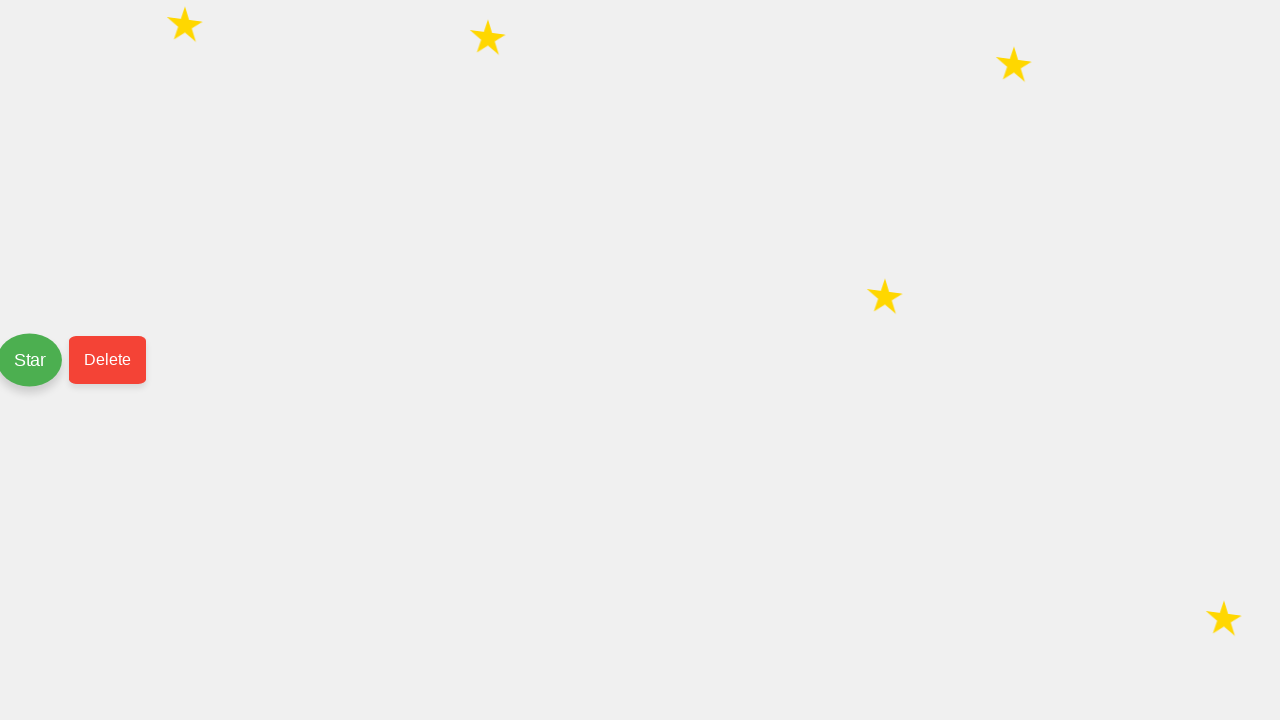

Clicked add button (iteration 6/10) at (31, 360) on #push-button
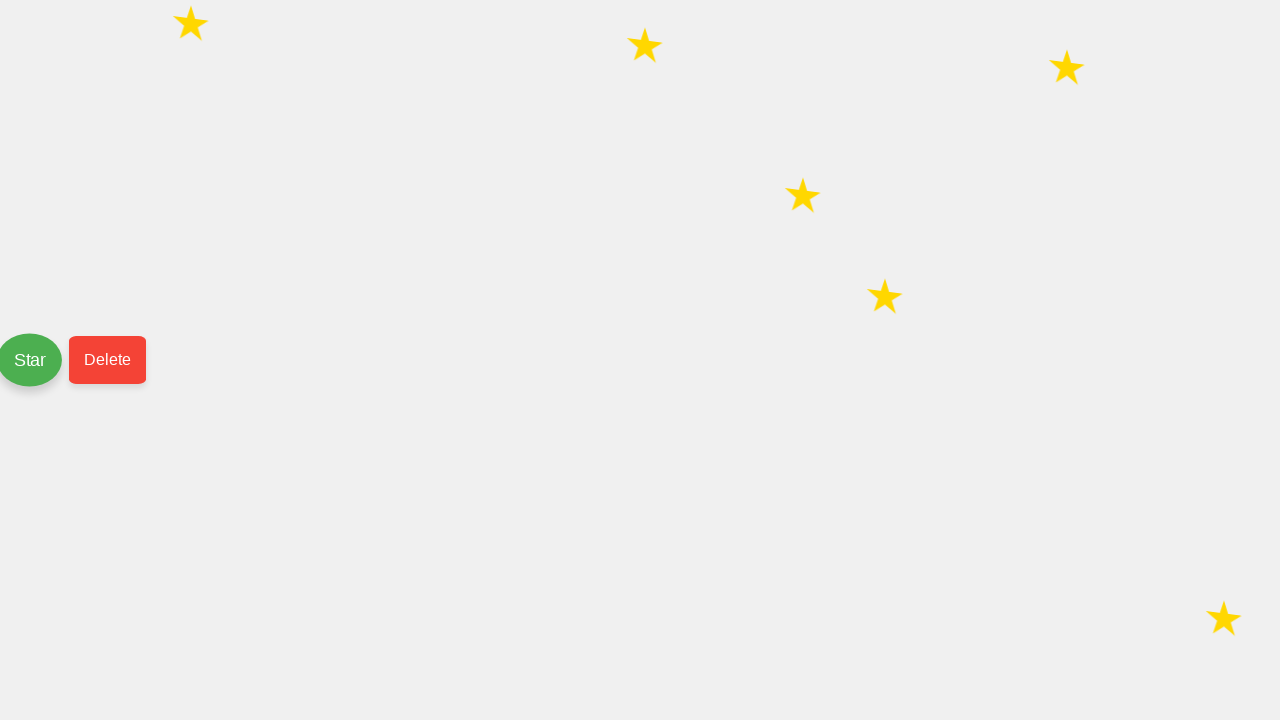

Clicked add button (iteration 7/10) at (31, 360) on #push-button
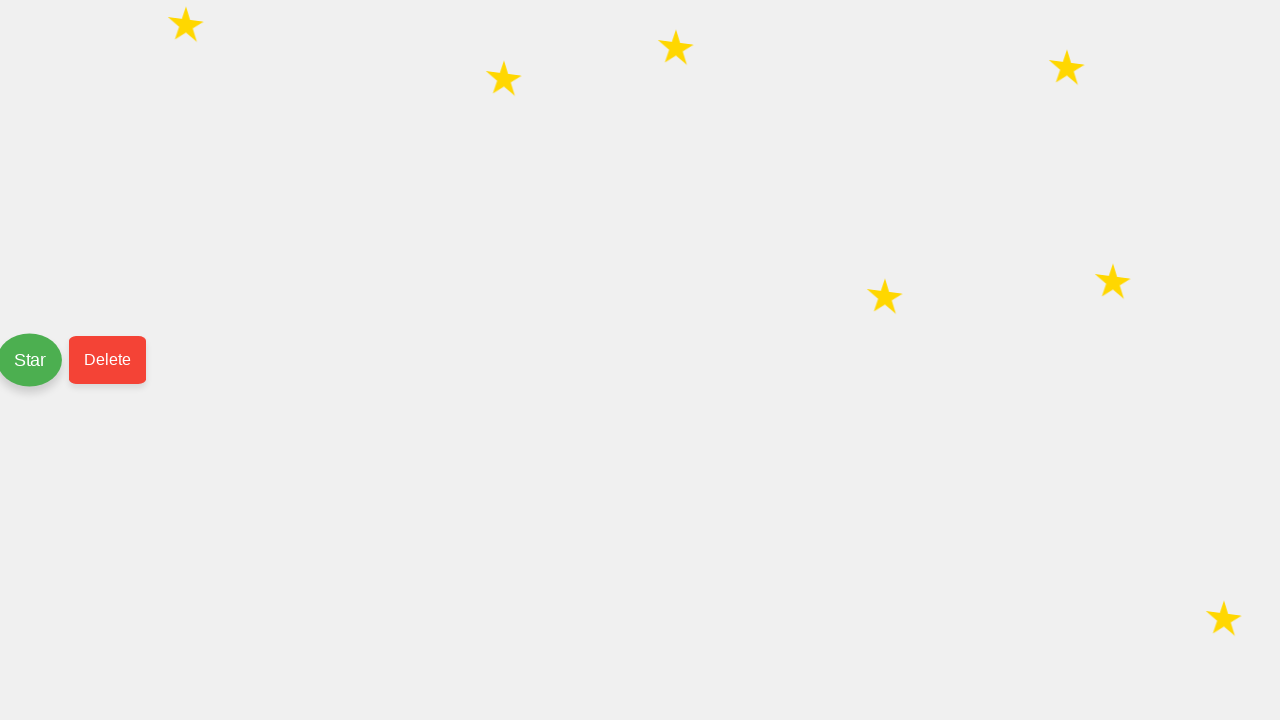

Clicked add button (iteration 8/10) at (31, 360) on #push-button
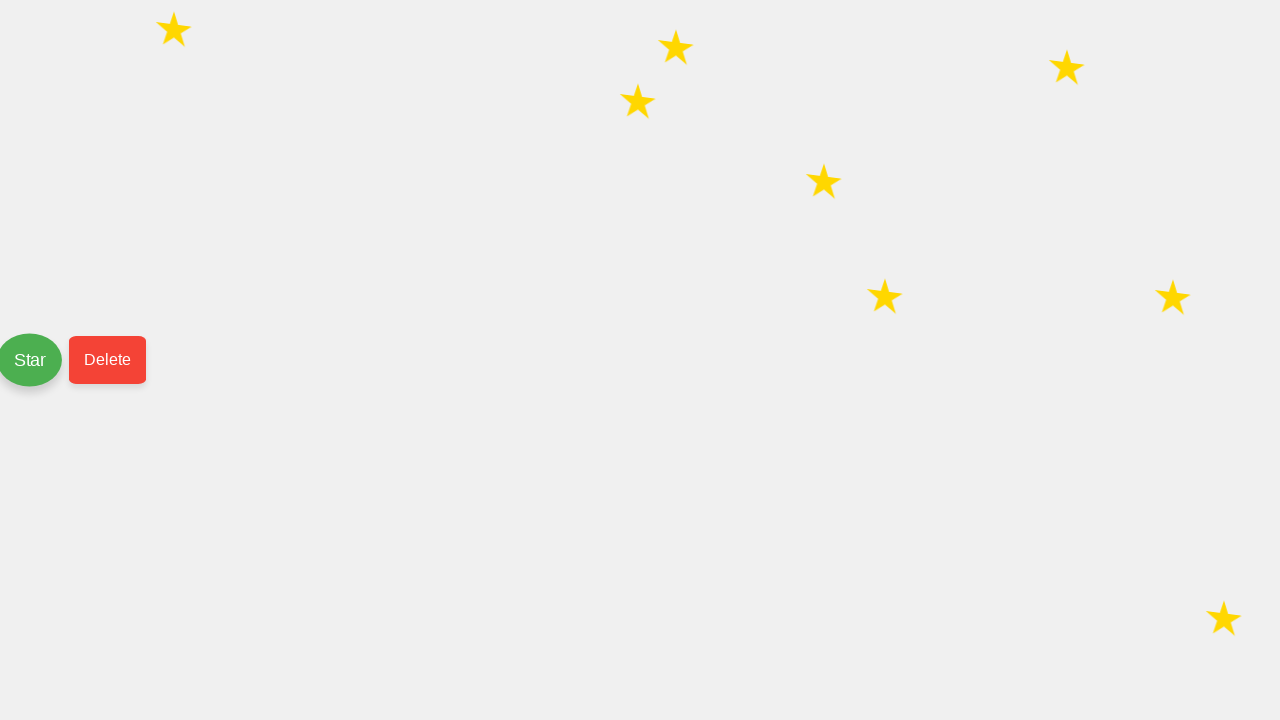

Clicked add button (iteration 9/10) at (31, 360) on #push-button
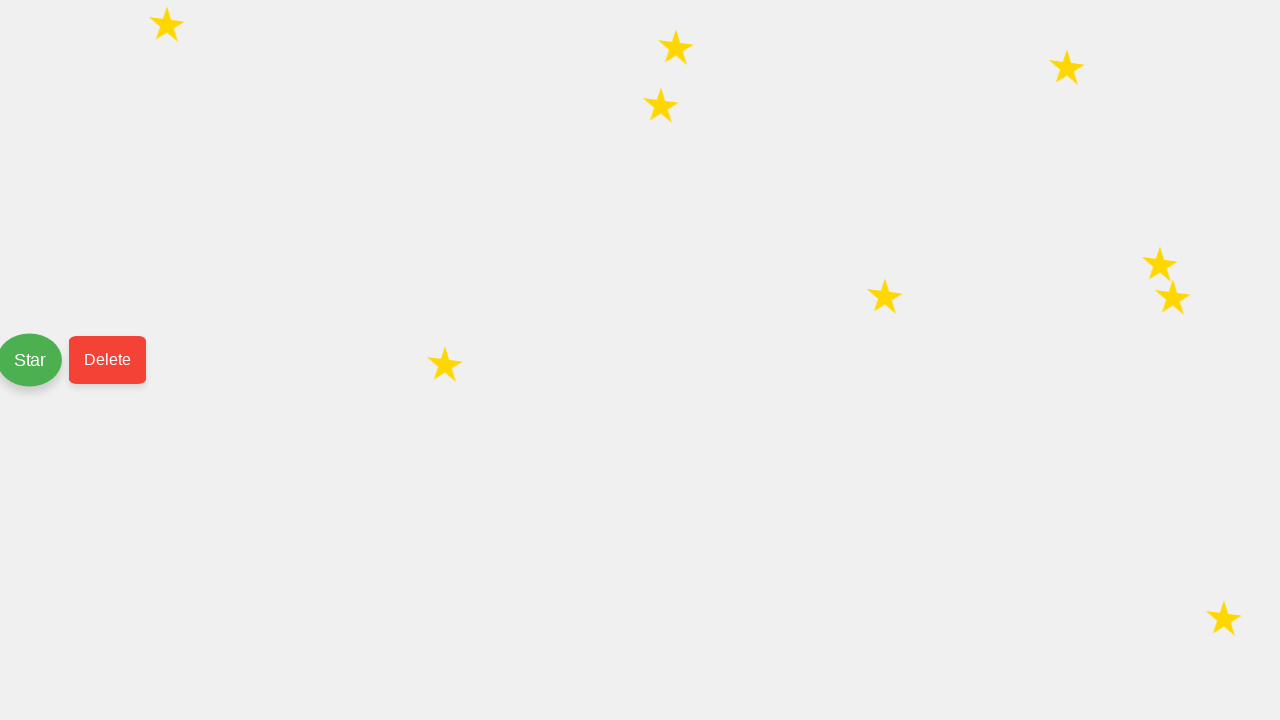

Clicked add button (iteration 10/10) at (31, 360) on #push-button
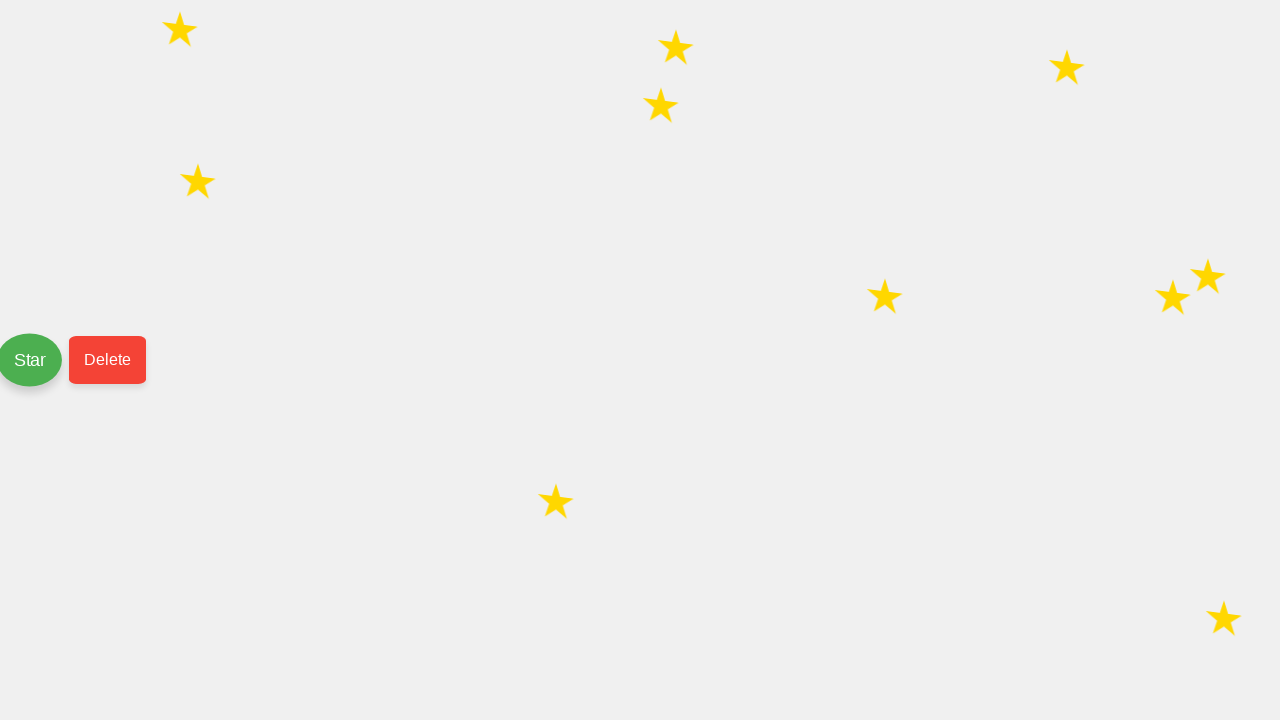

Clicked delete button (iteration 1/2) at (108, 360) on #delete-button
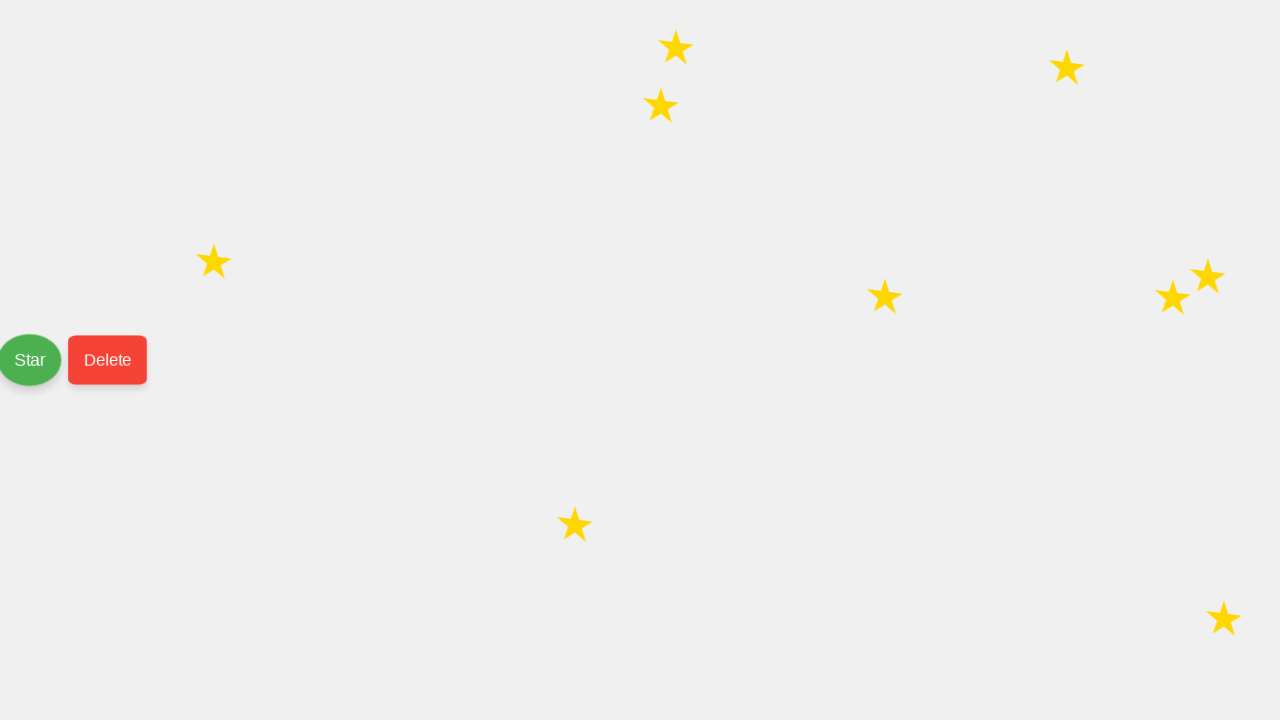

Clicked delete button (iteration 2/2) at (108, 360) on #delete-button
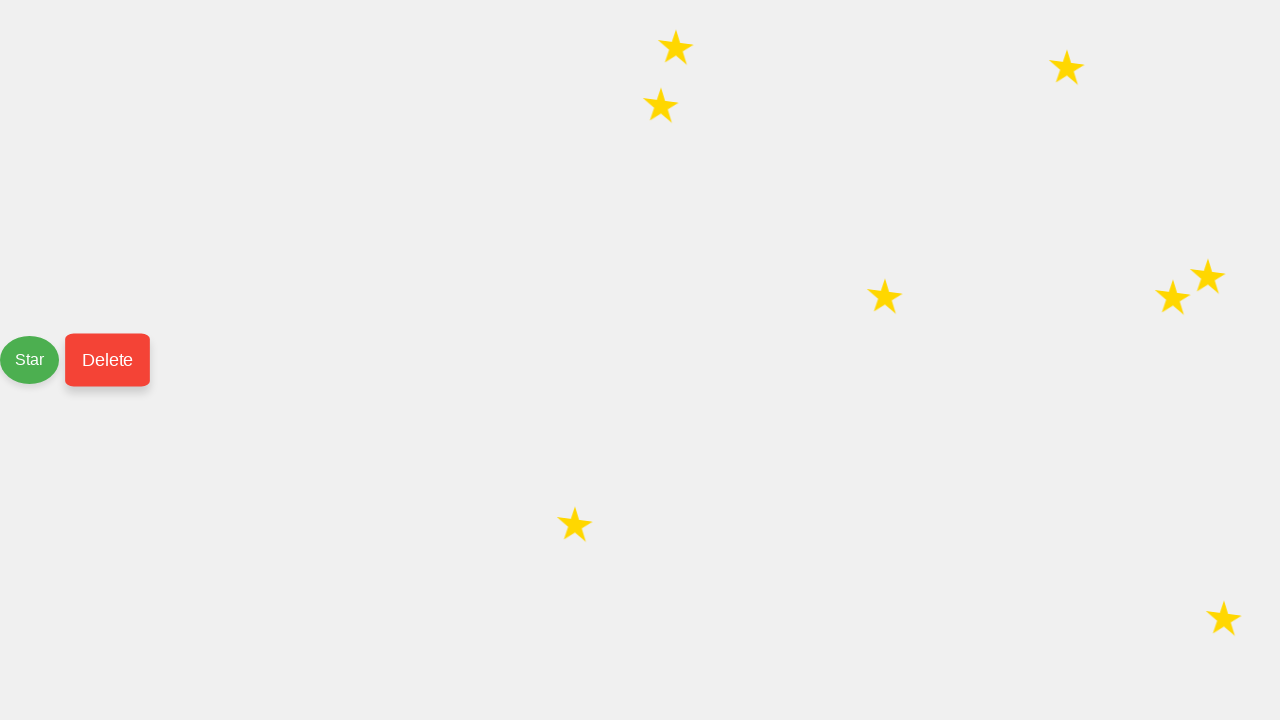

Verified 8 stars remain (found 8)
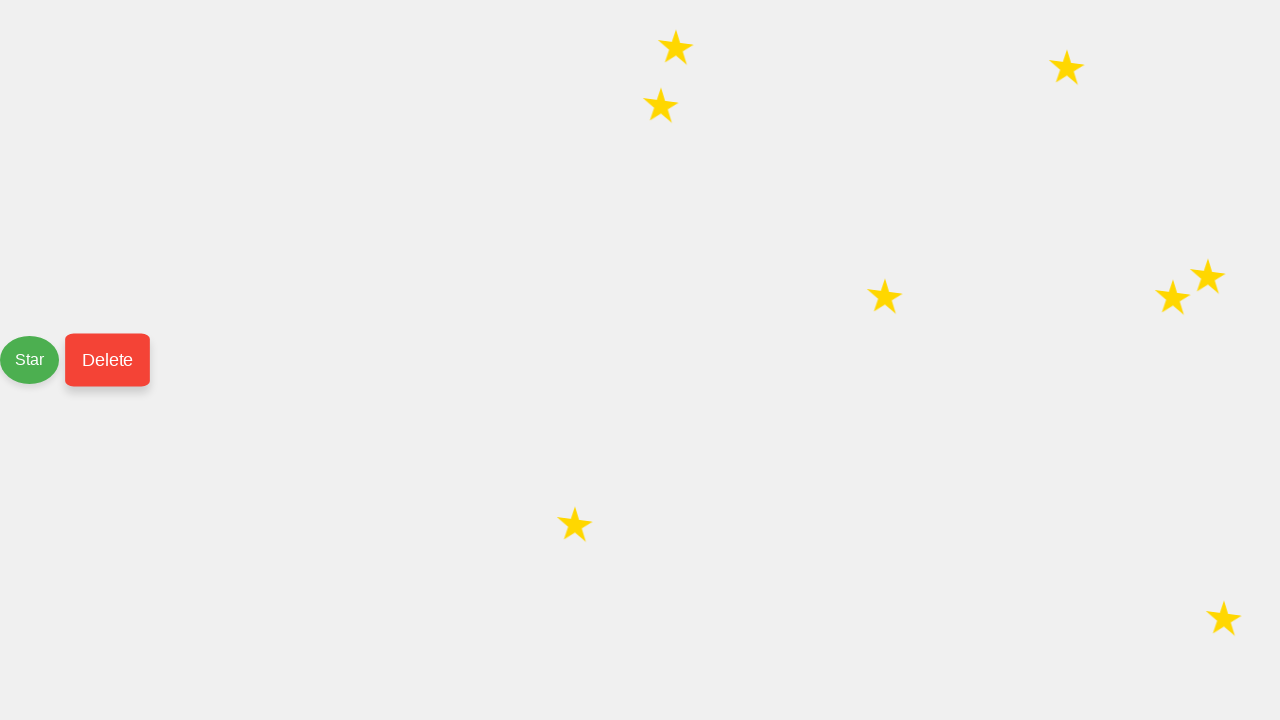

Clicked delete button (iteration 1/5) at (108, 360) on #delete-button
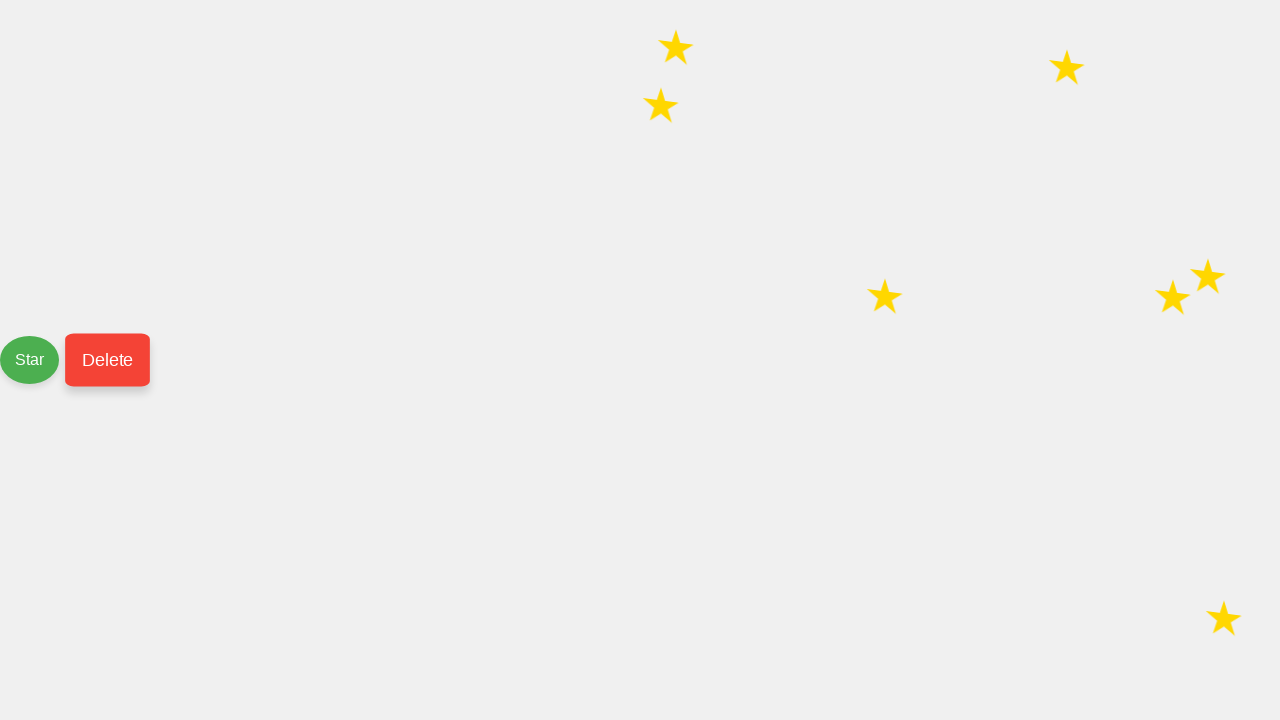

Clicked delete button (iteration 2/5) at (108, 360) on #delete-button
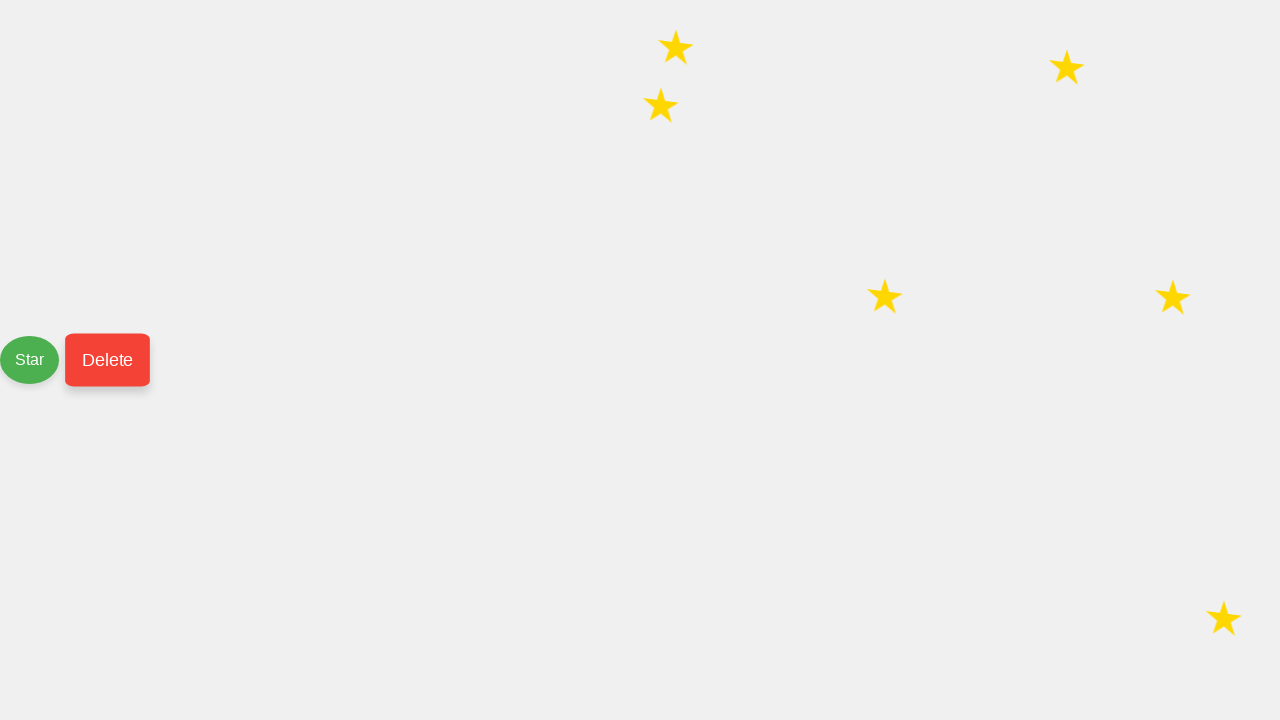

Clicked delete button (iteration 3/5) at (108, 360) on #delete-button
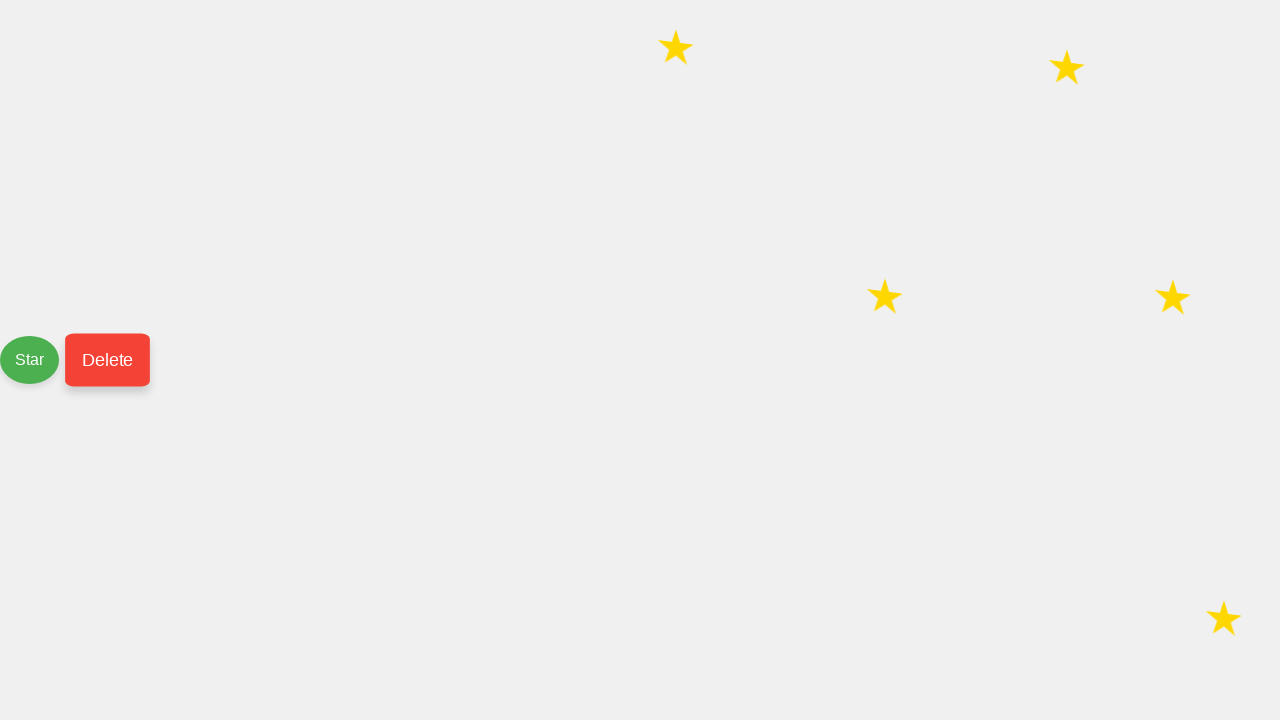

Clicked delete button (iteration 4/5) at (108, 360) on #delete-button
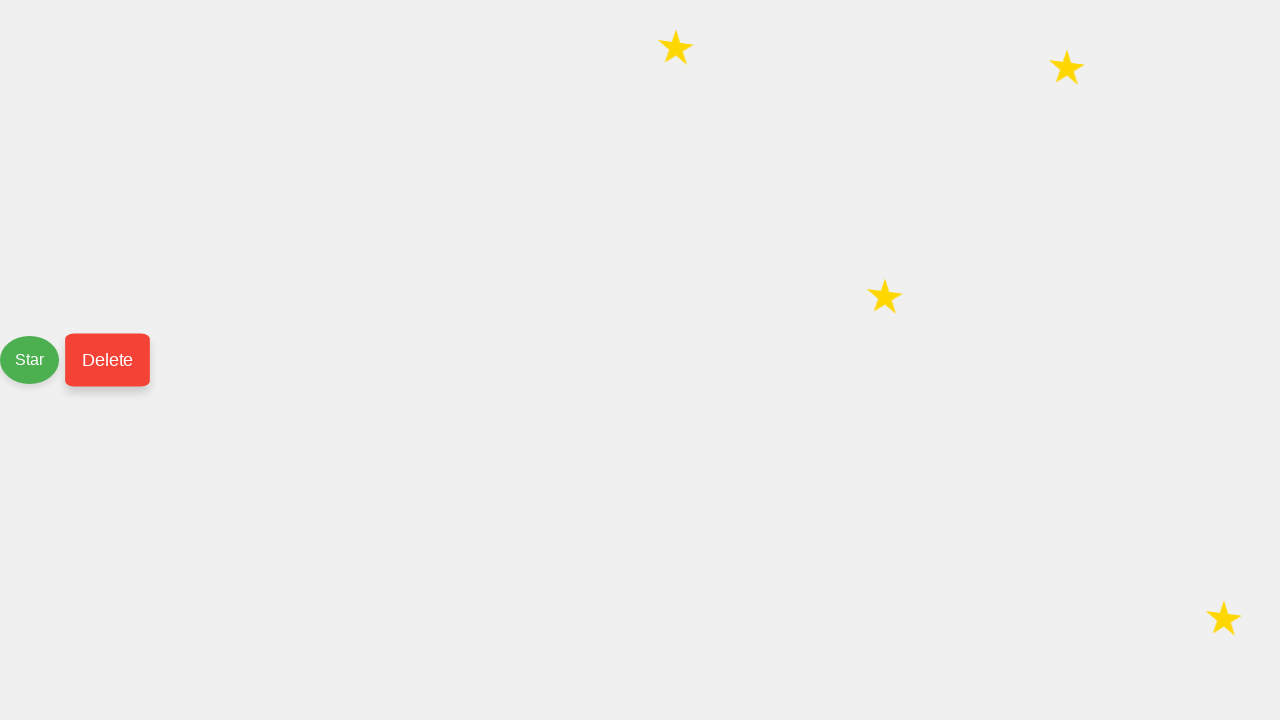

Clicked delete button (iteration 5/5) at (108, 360) on #delete-button
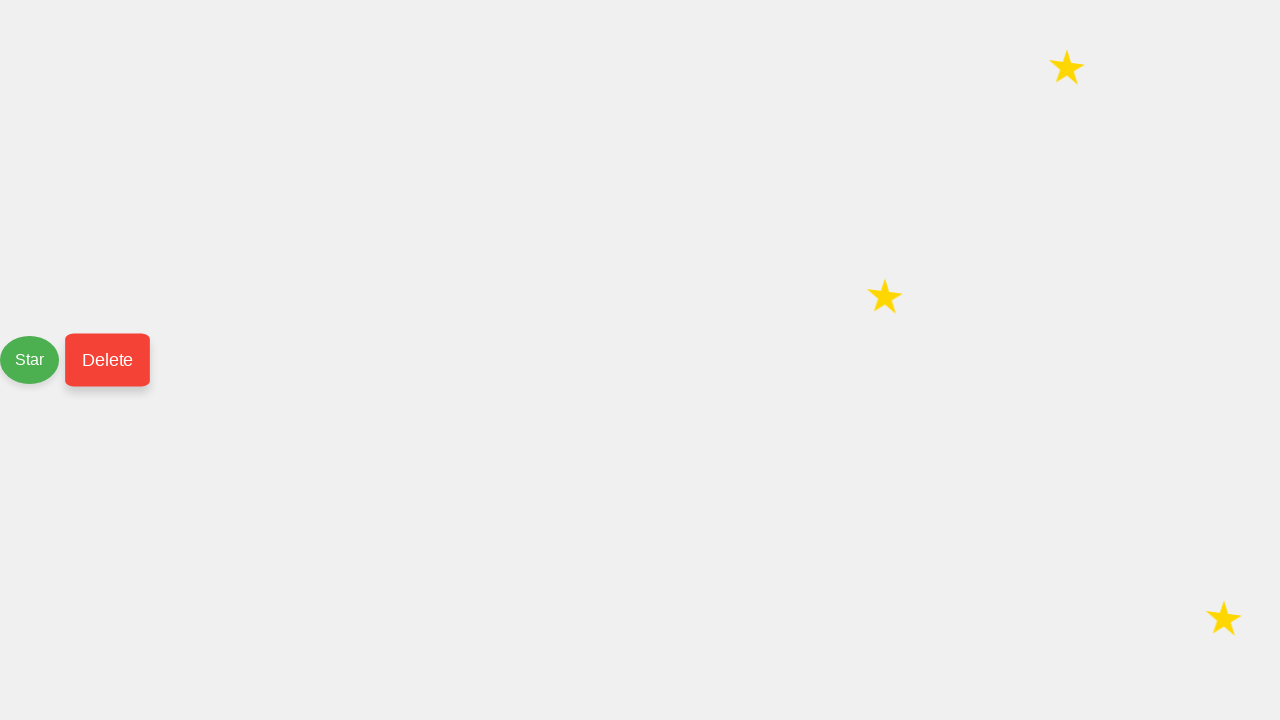

Verified 3 stars remain (found 3)
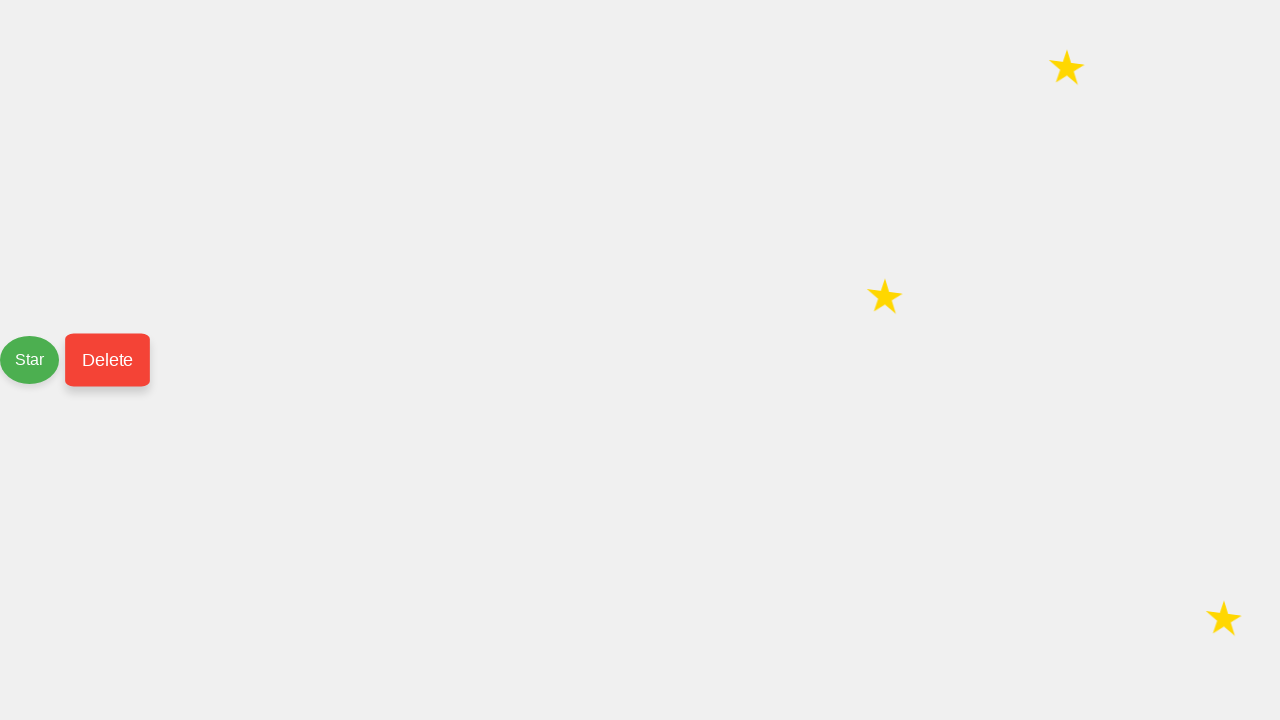

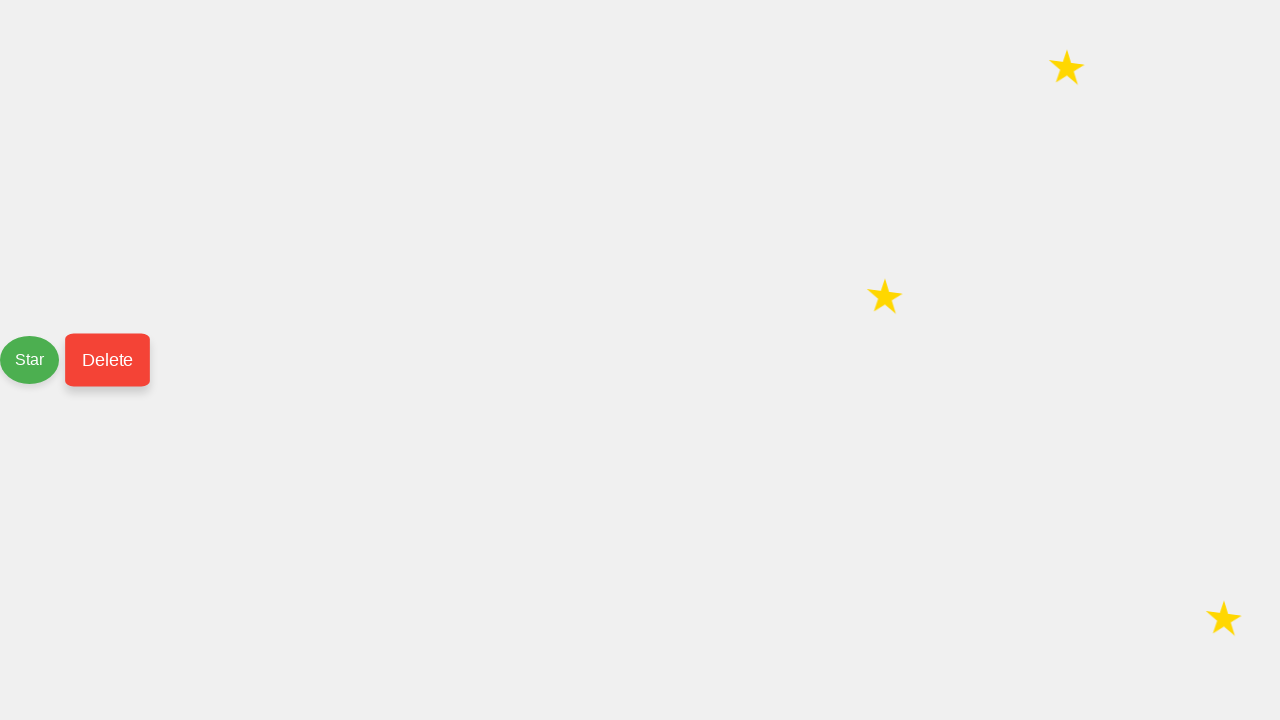